Tests the default state of radio buttons and verifies that the Submit button becomes disabled after a timeout period on a math exercise page

Starting URL: http://suninjuly.github.io/math.html

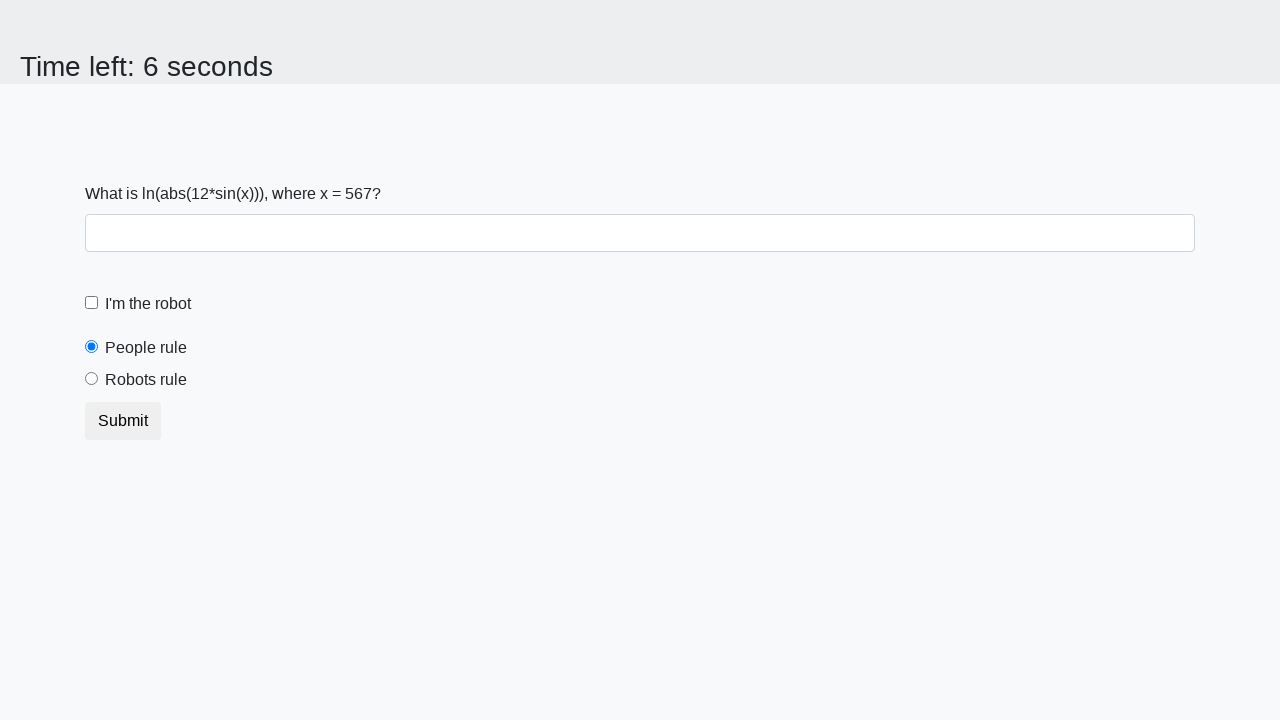

Located people radio button element
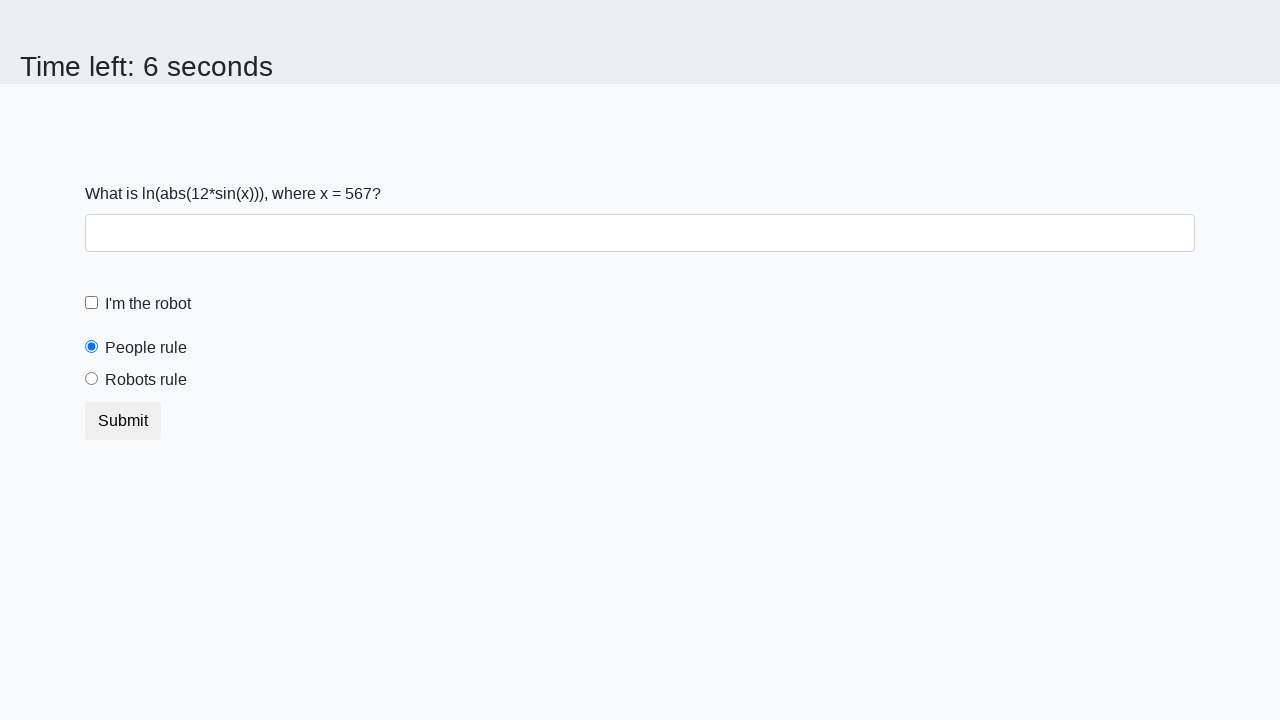

Asserted that people radio button is selected by default
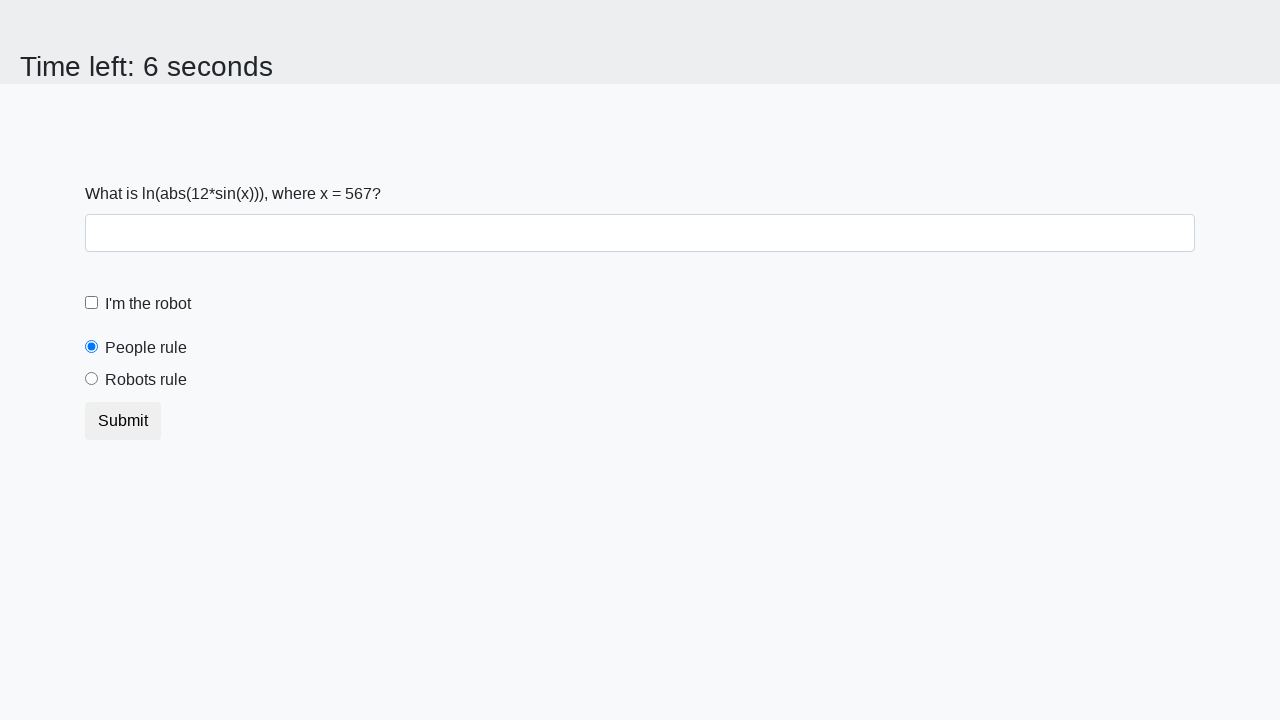

Located robots radio button element
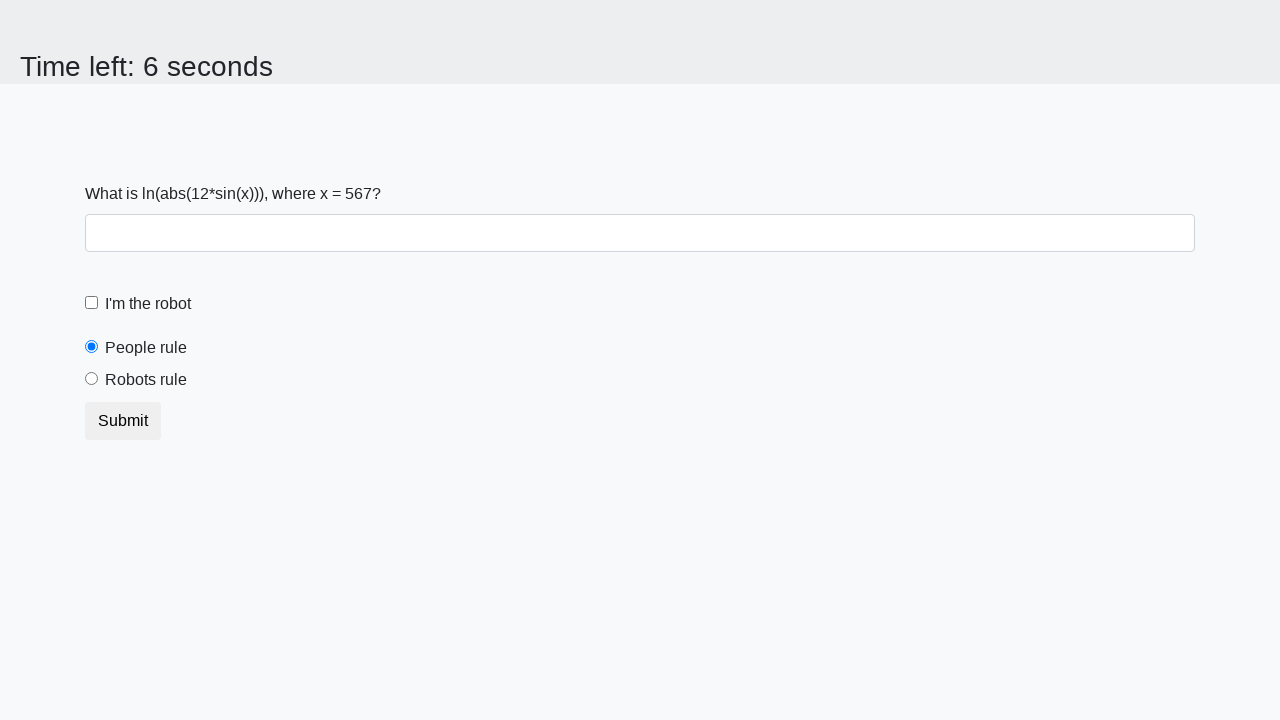

Asserted that robots radio button is not selected by default
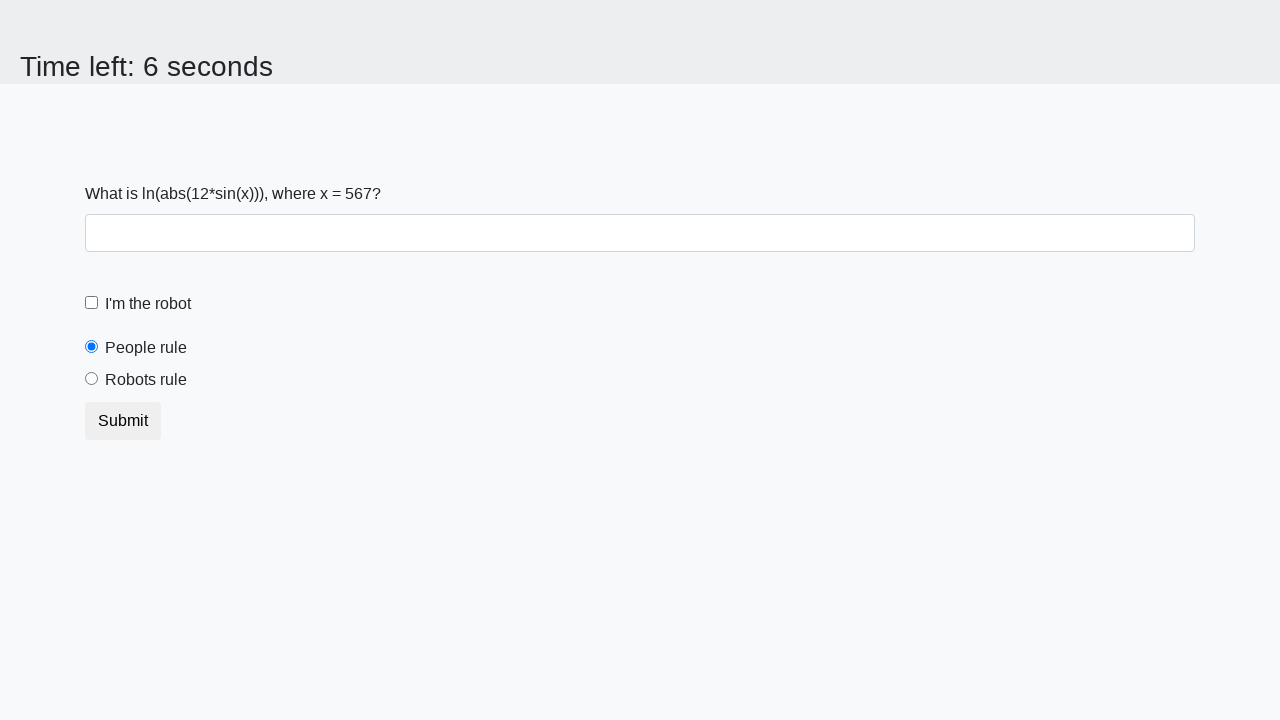

Located submit button element
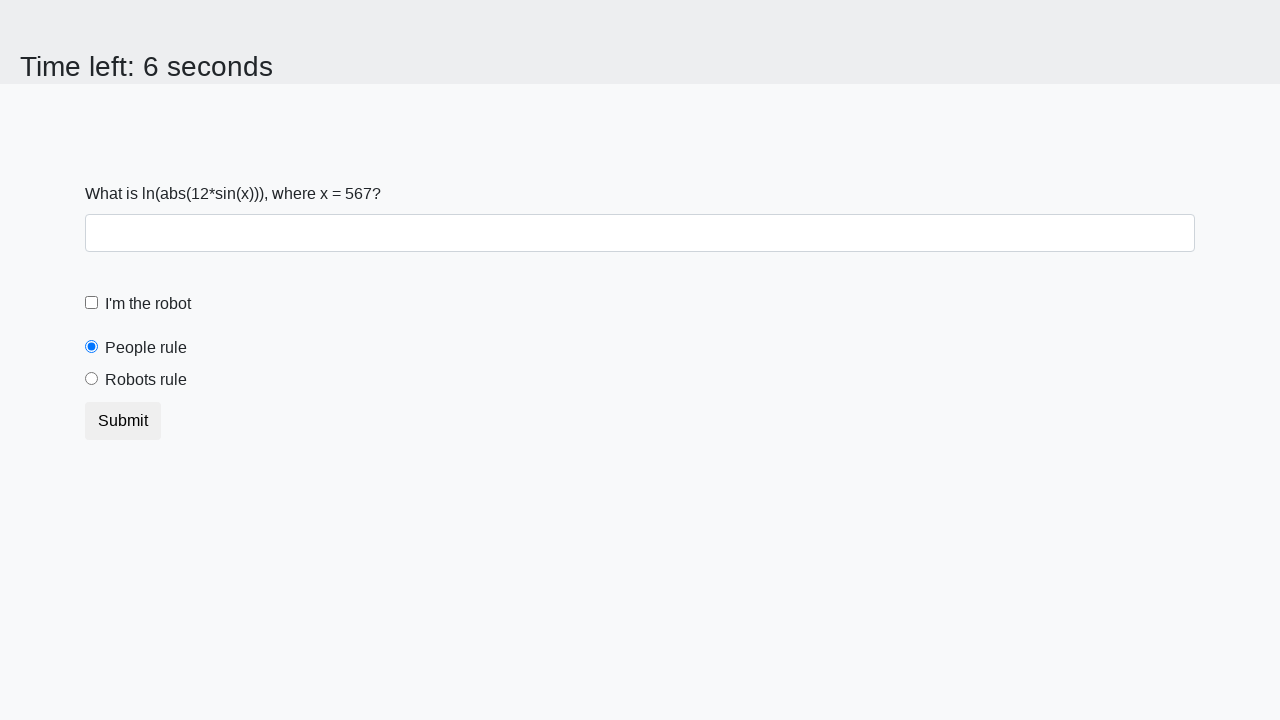

Asserted that submit button is initially enabled
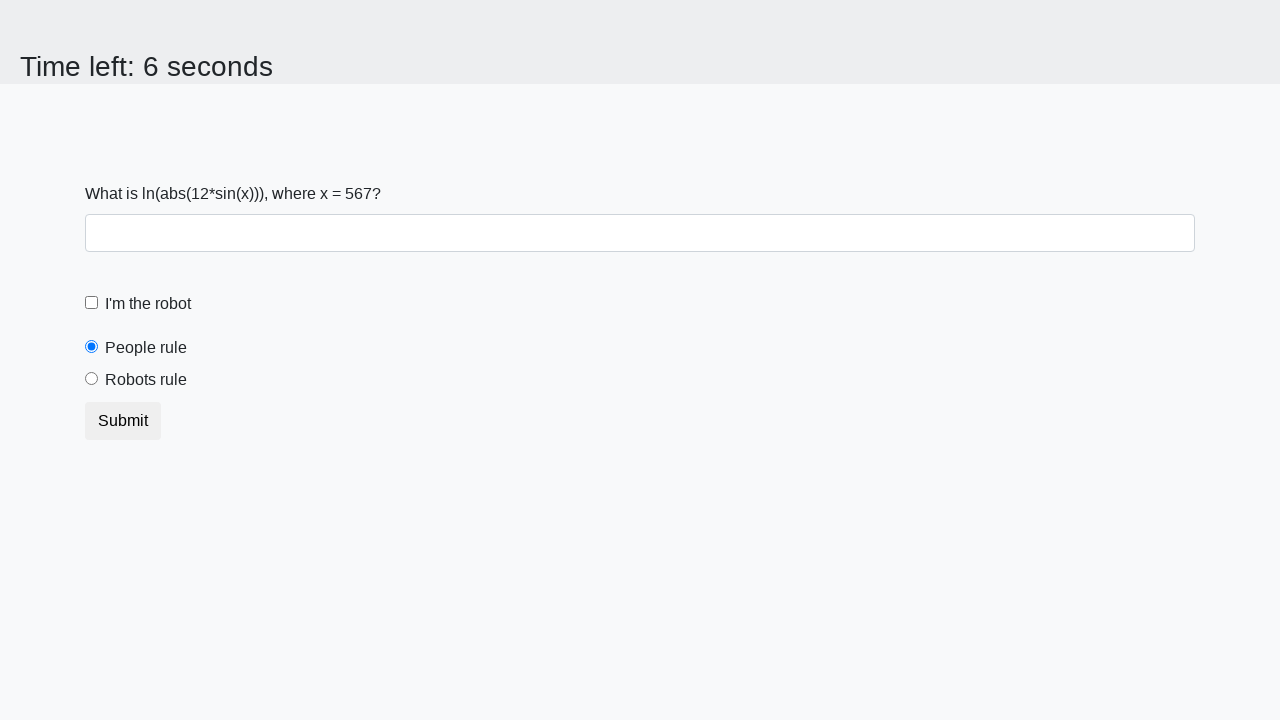

Waited 10 seconds for timeout period to elapse
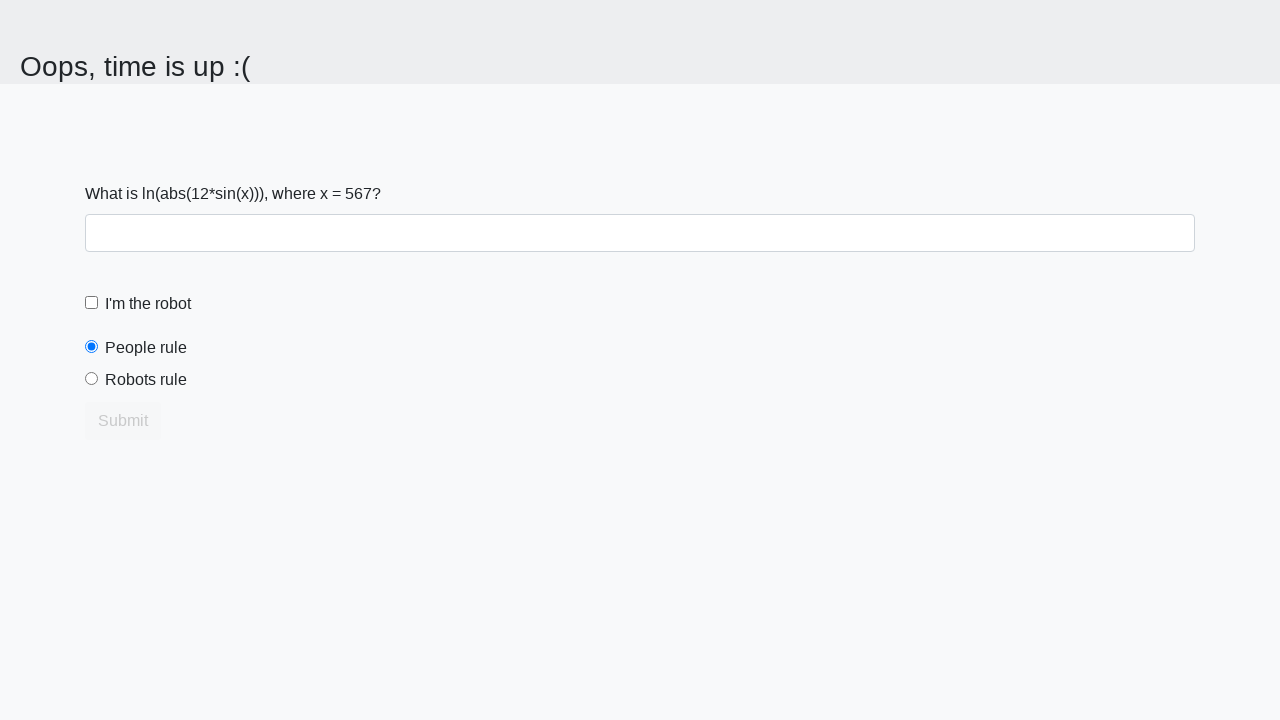

Asserted that submit button is disabled after timeout
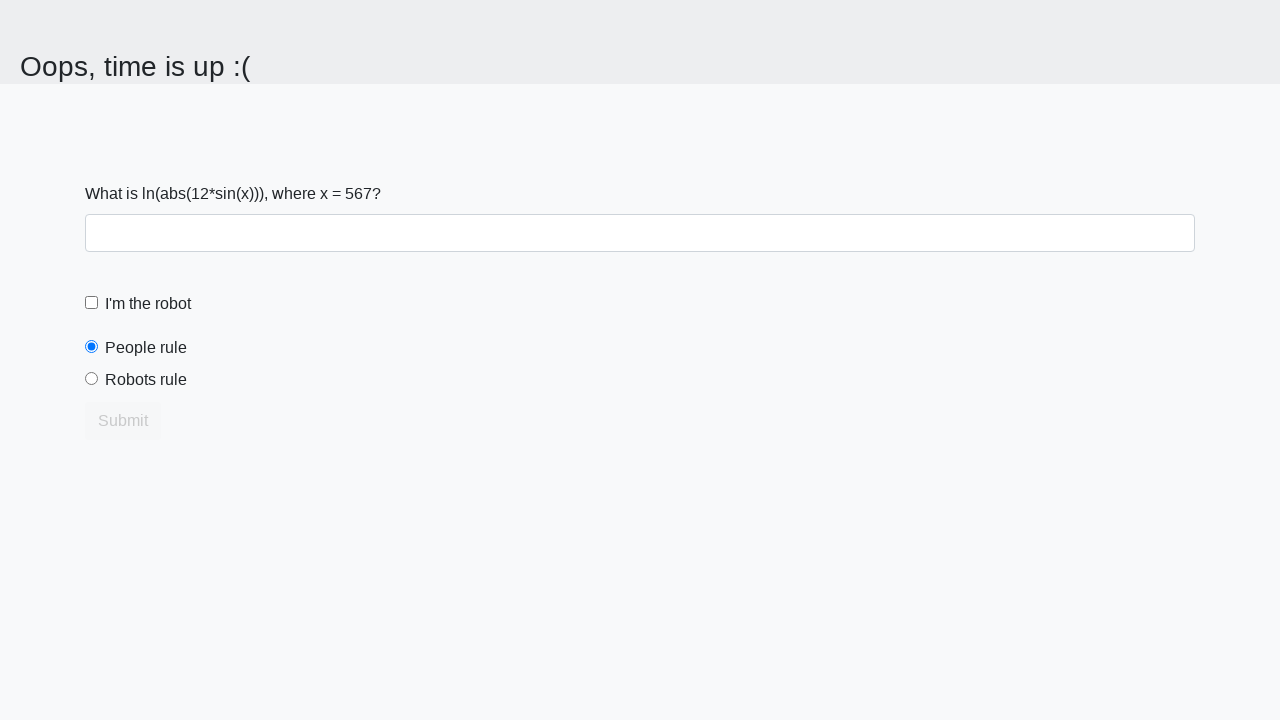

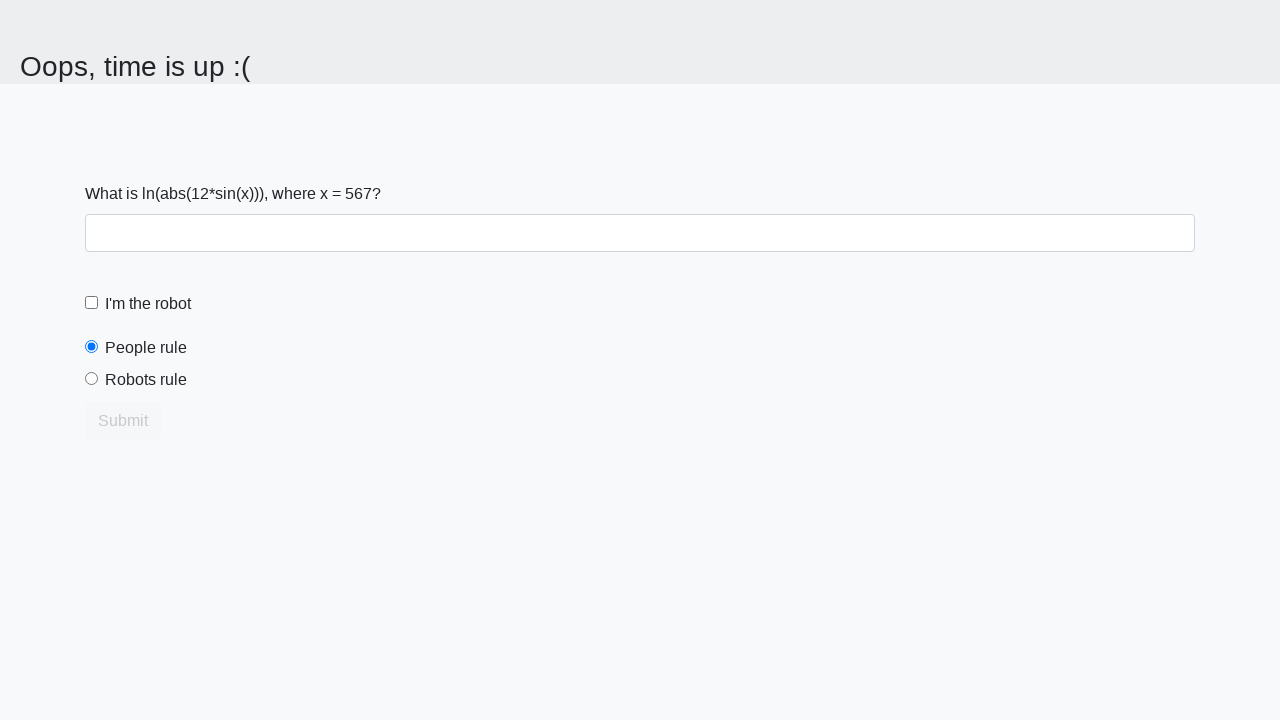